Navigates to a Brazilian real estate funds ranking page, clicks on the column selector button, and selects all columns to display the full table with all available data columns.

Starting URL: https://www.fundsexplorer.com.br/ranking

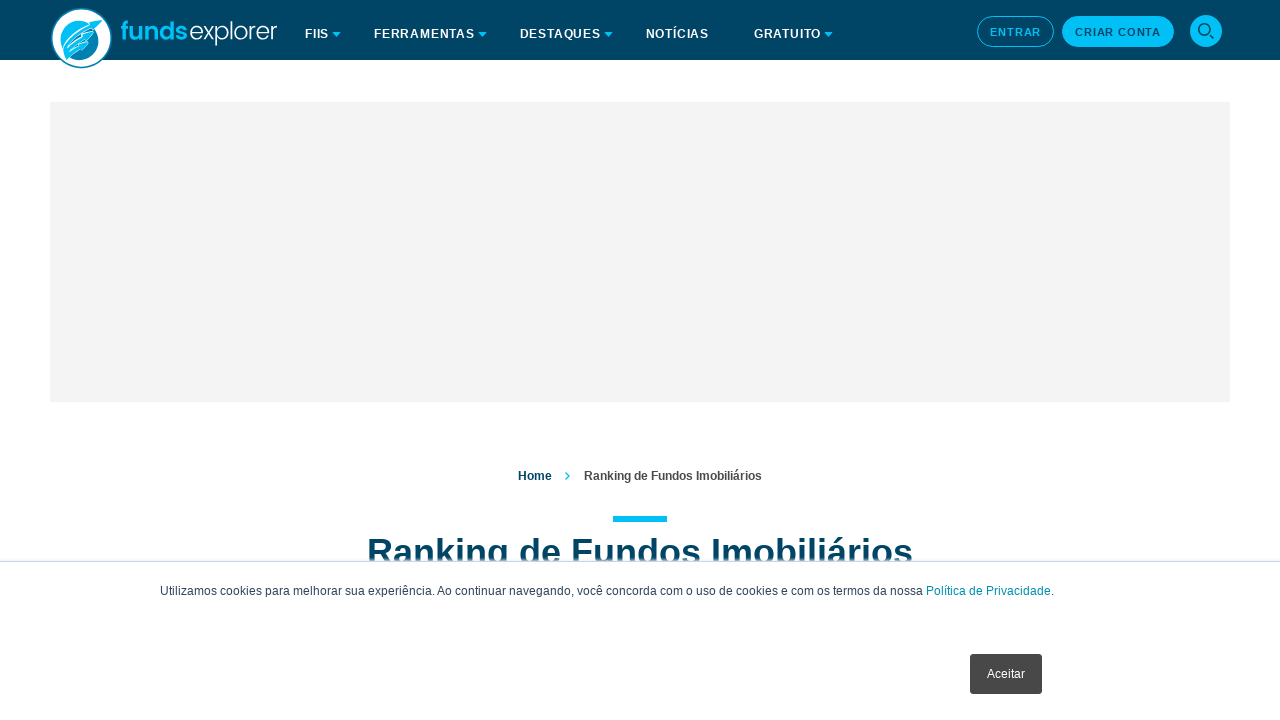

Waited for table body to load, indicating page has loaded
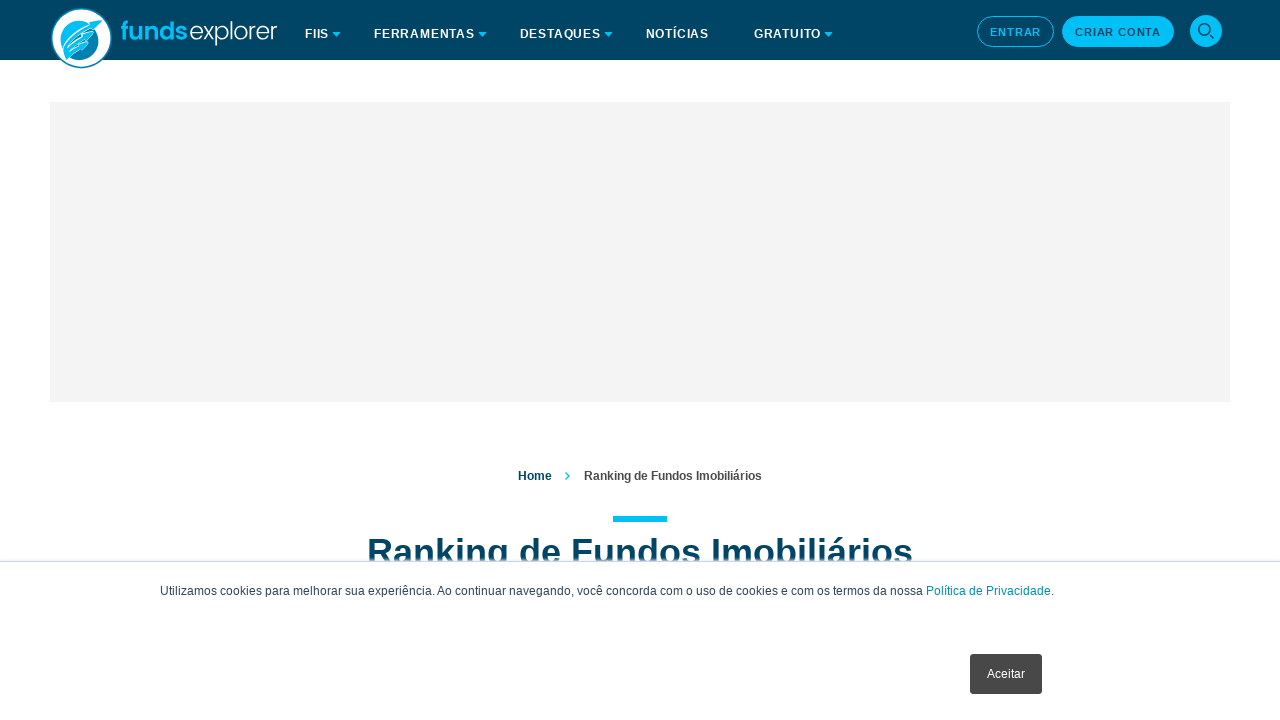

Waited 3 seconds for page to stabilize
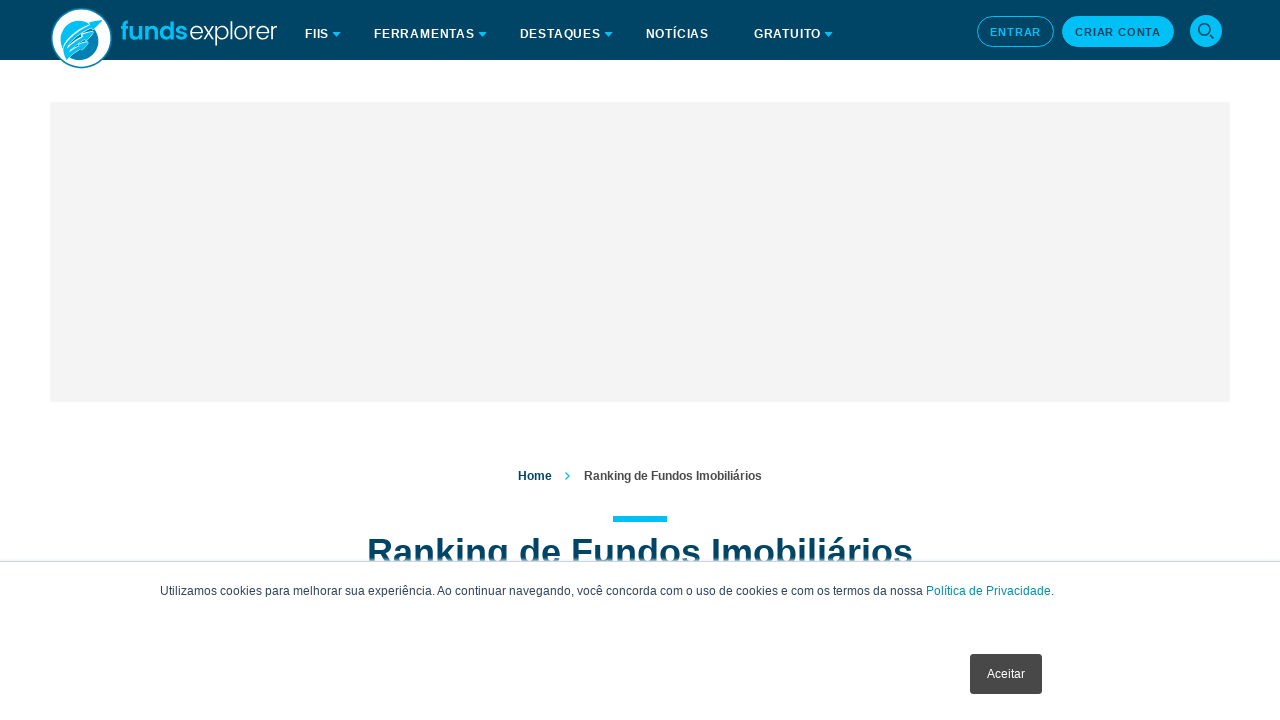

Clicked on the column selector button to open column options at (864, 432) on #colunas-ranking__select-button
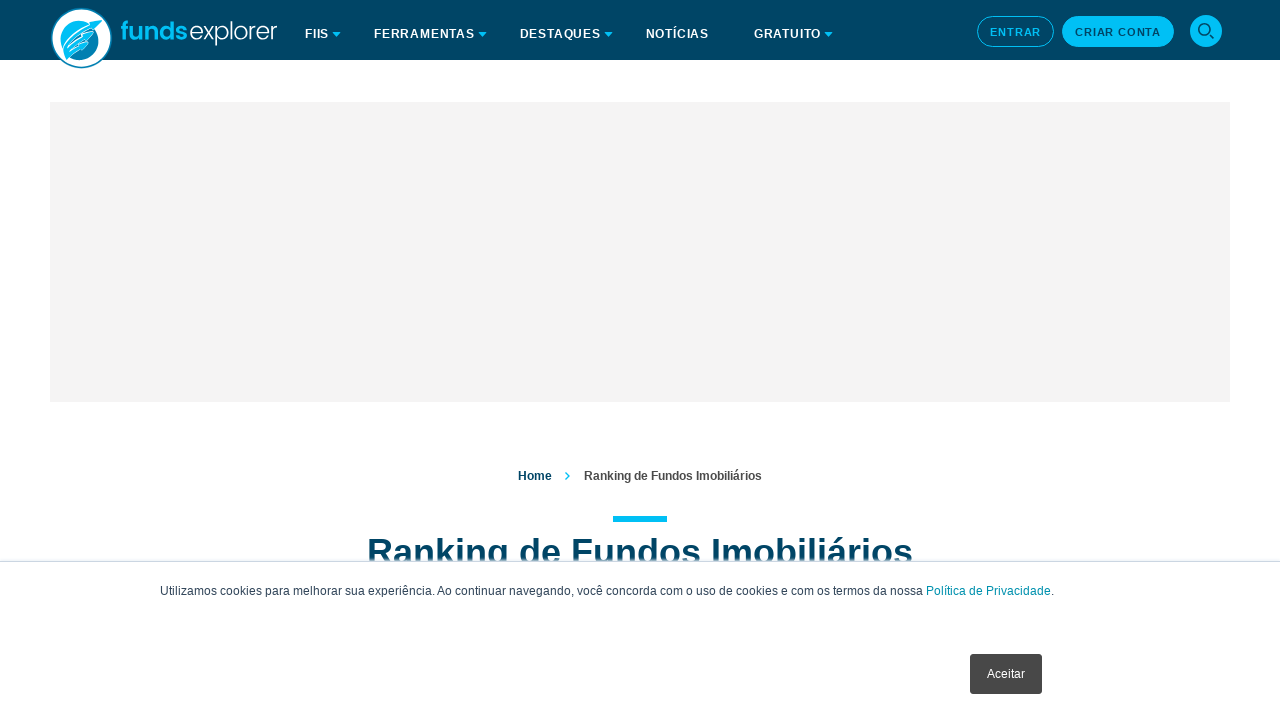

Waited 1 second for dropdown to appear
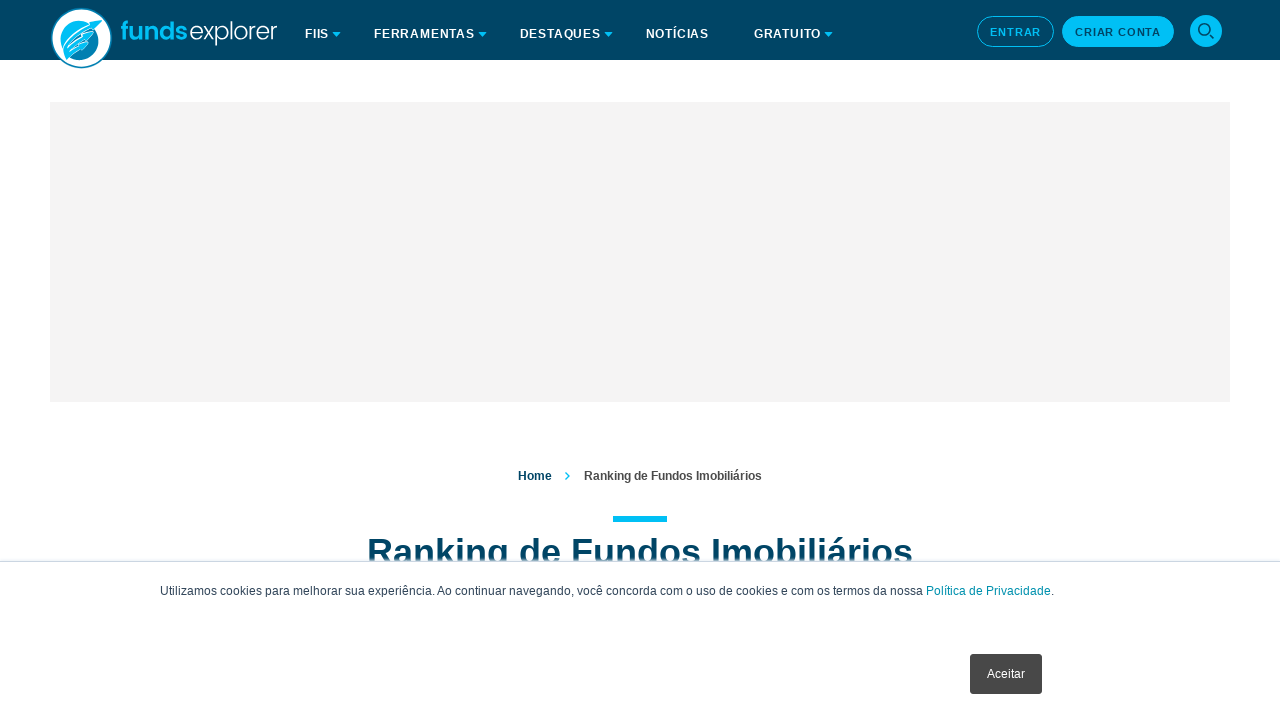

Clicked 'Select All' label to display all columns in the table at (865, 432) on label[for='colunas-ranking__todos']
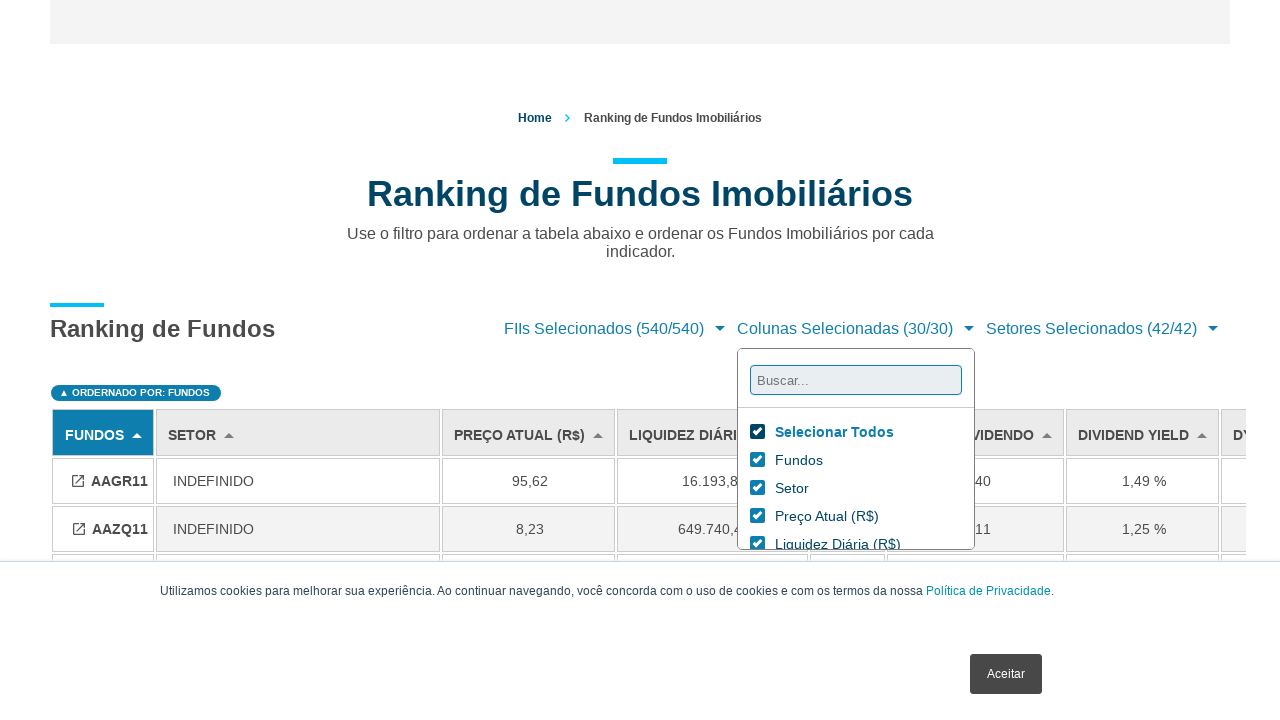

Waited 3 seconds for the table to reload with all columns
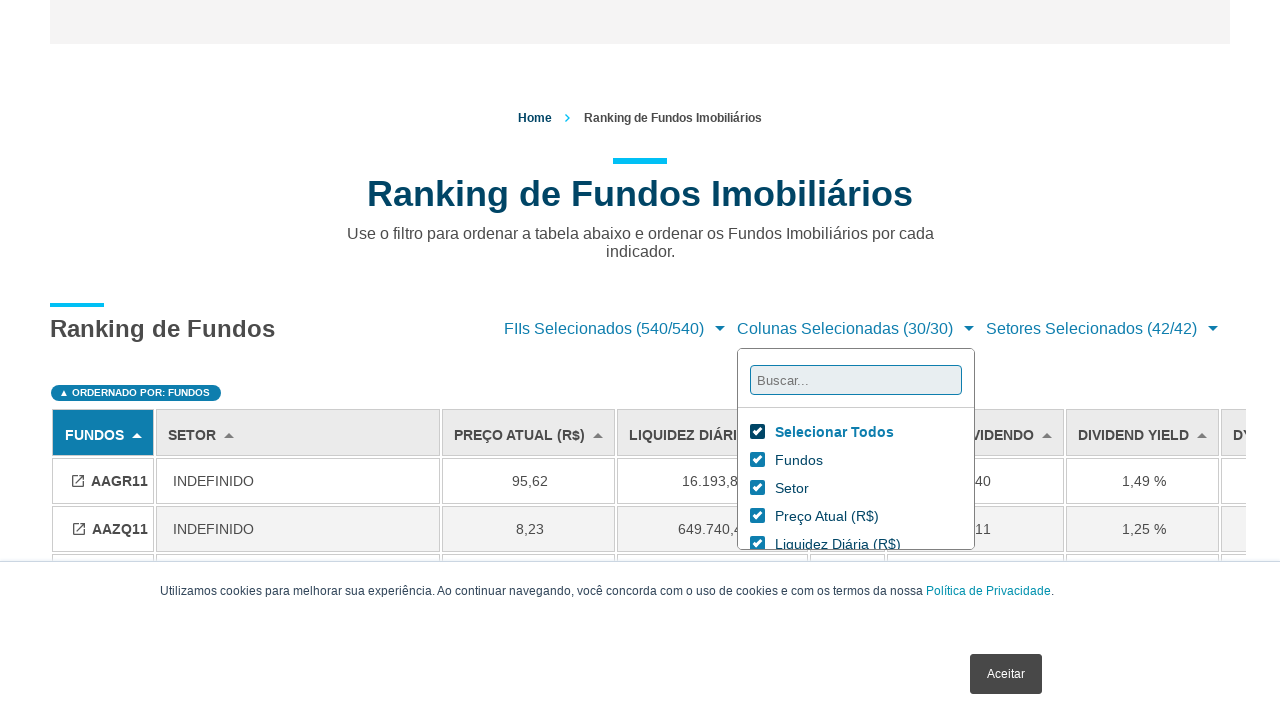

Verified the table has reloaded with all data columns
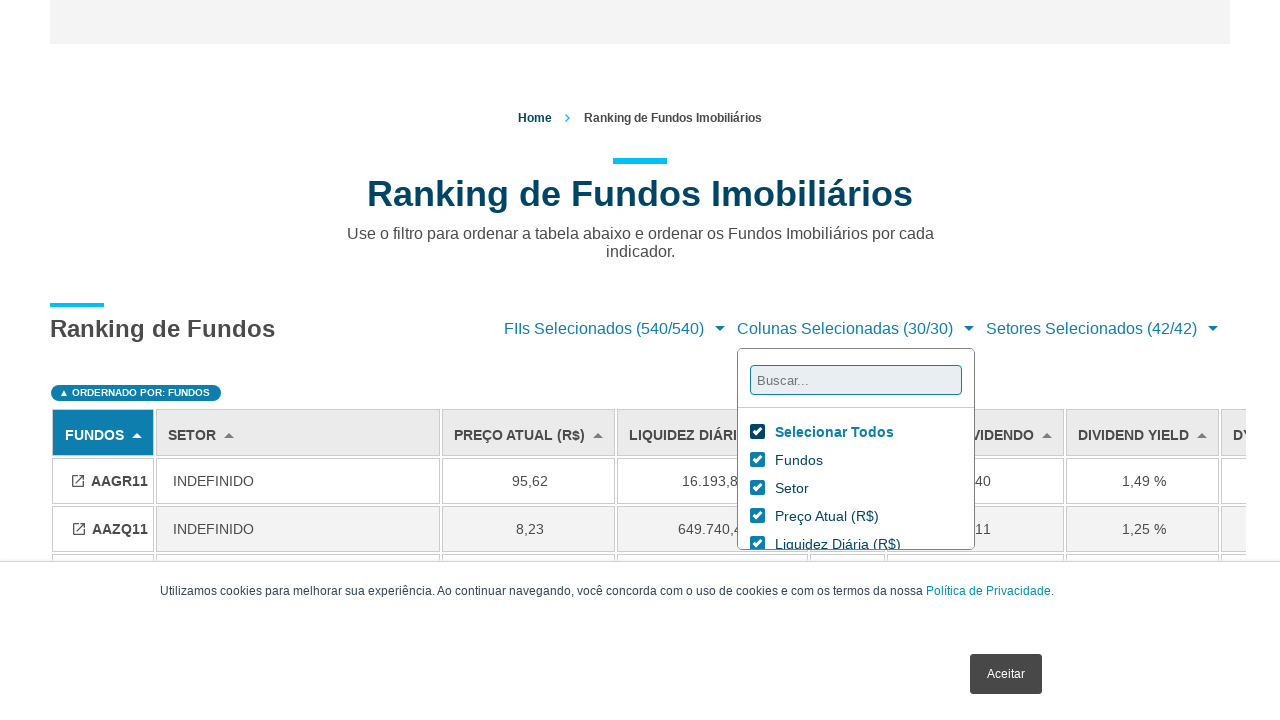

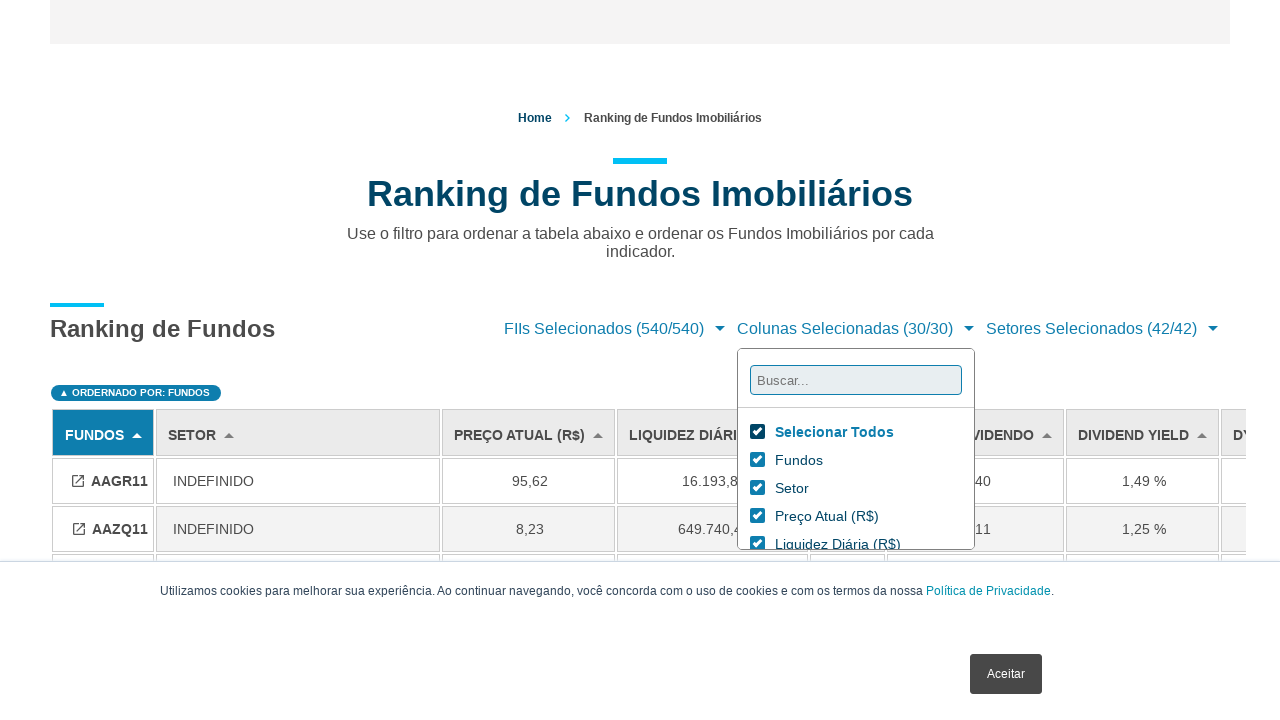